Tests JavaScript Prompt dialog by clicking a button to trigger a prompt, entering text, accepting it, and verifying the entered text appears in the result.

Starting URL: https://automationfc.github.io/basic-form/index.html

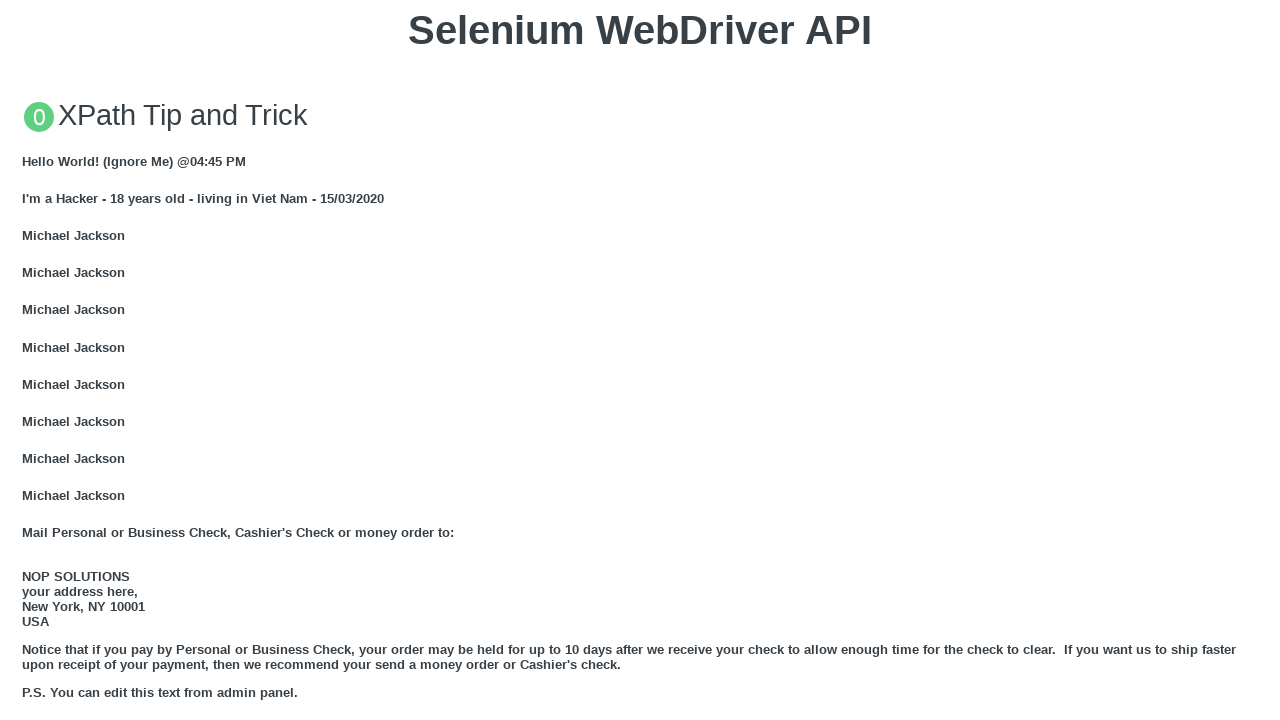

Set up dialog handler to accept prompt with text 'automation_tester_2024'
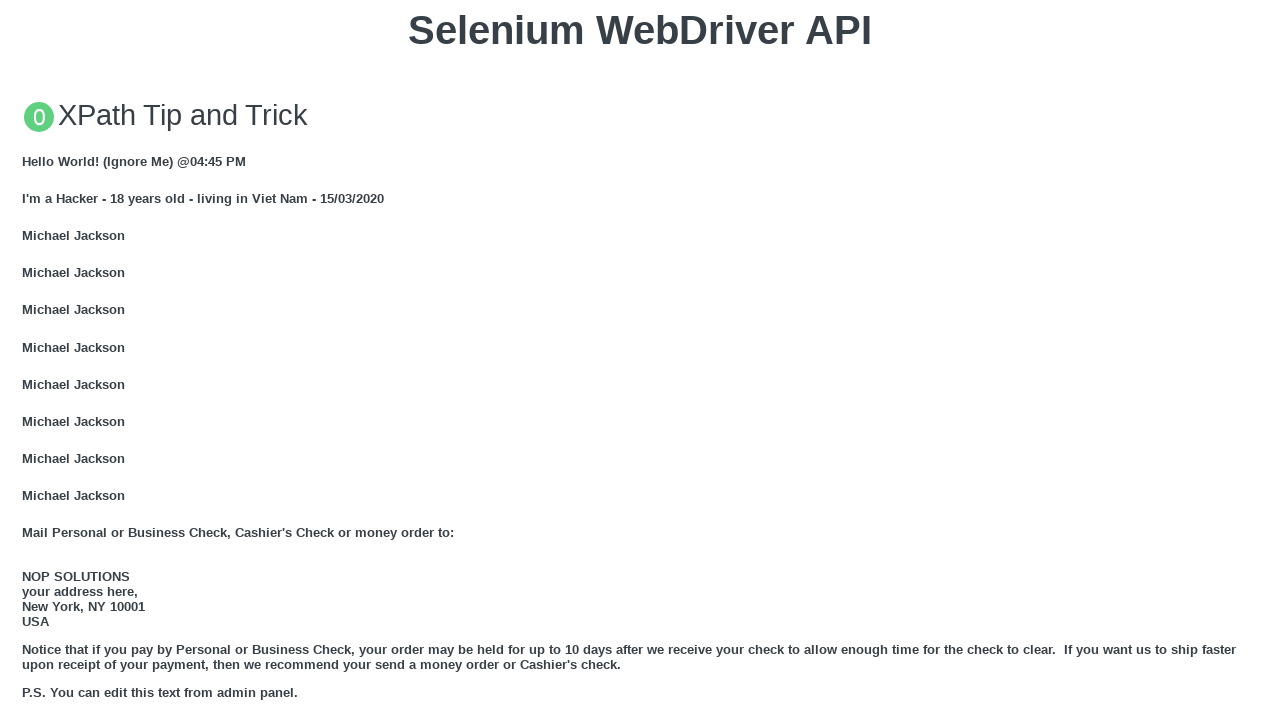

Clicked button to trigger JavaScript Prompt dialog at (640, 360) on xpath=//button[contains(text(),'Click for JS Prompt')]
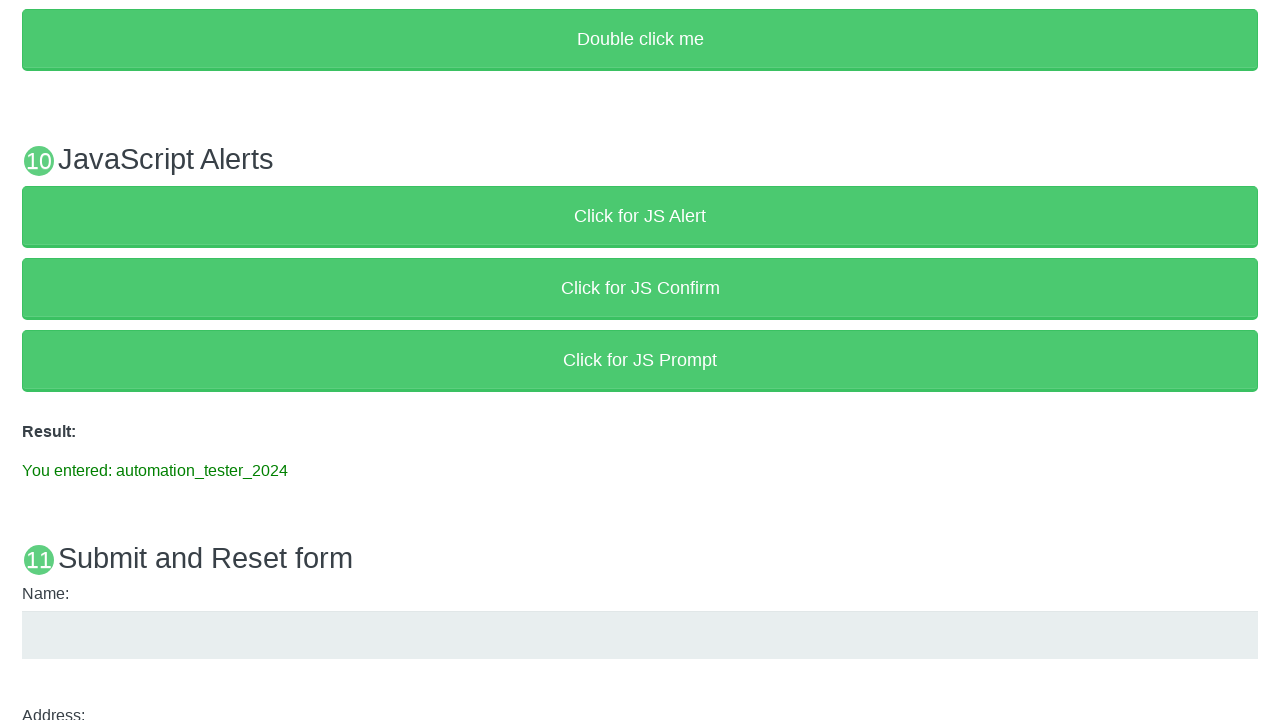

Waited for result element to appear on page
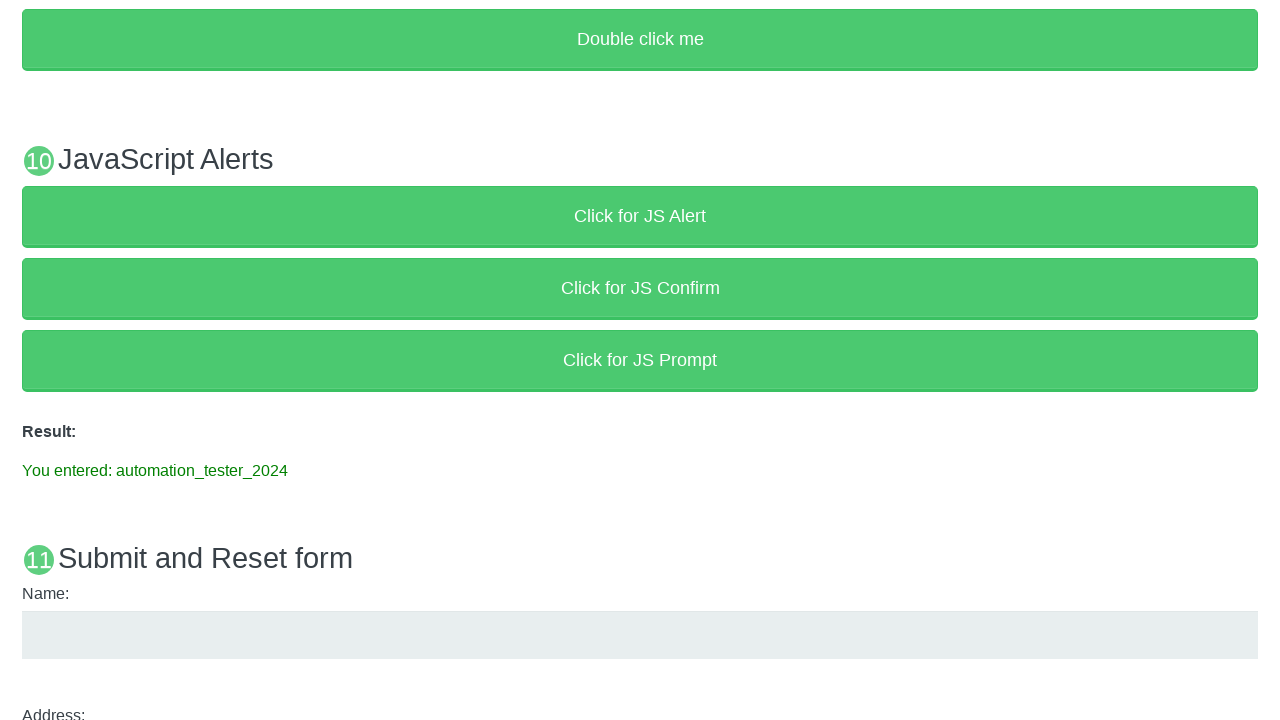

Retrieved result text: 'You entered: automation_tester_2024'
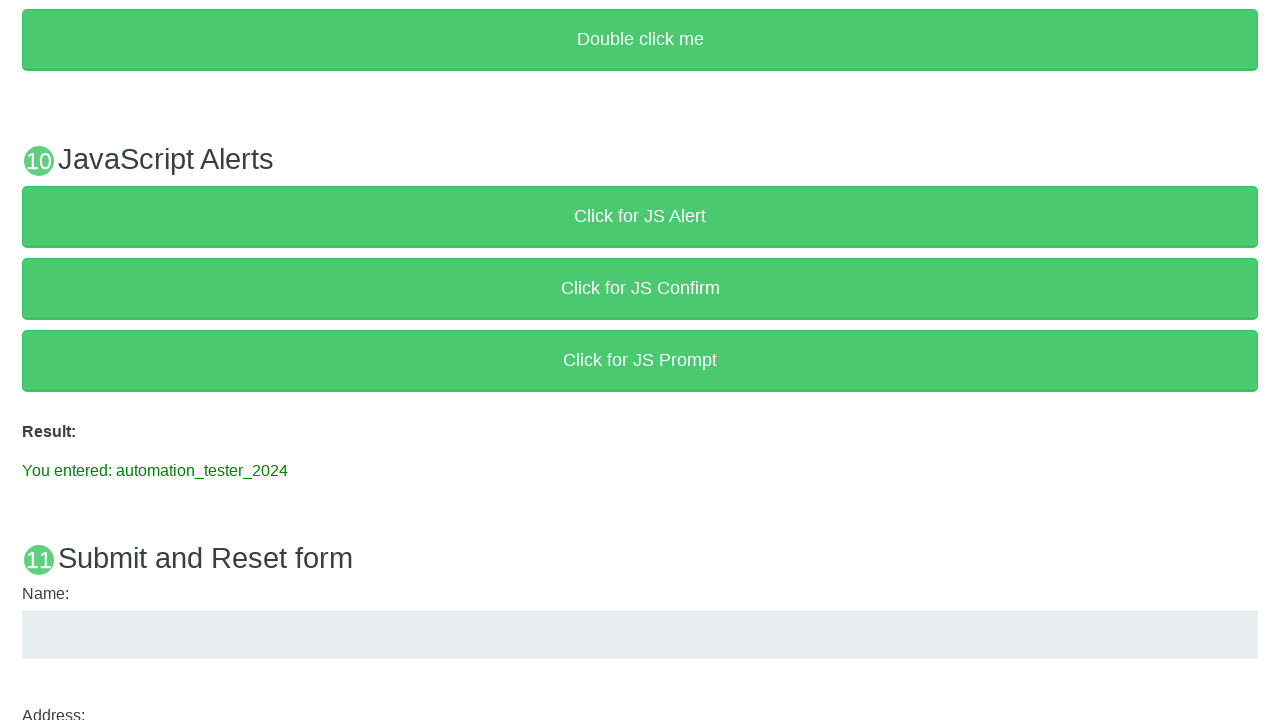

Verified that entered text 'automation_tester_2024' appears correctly in result
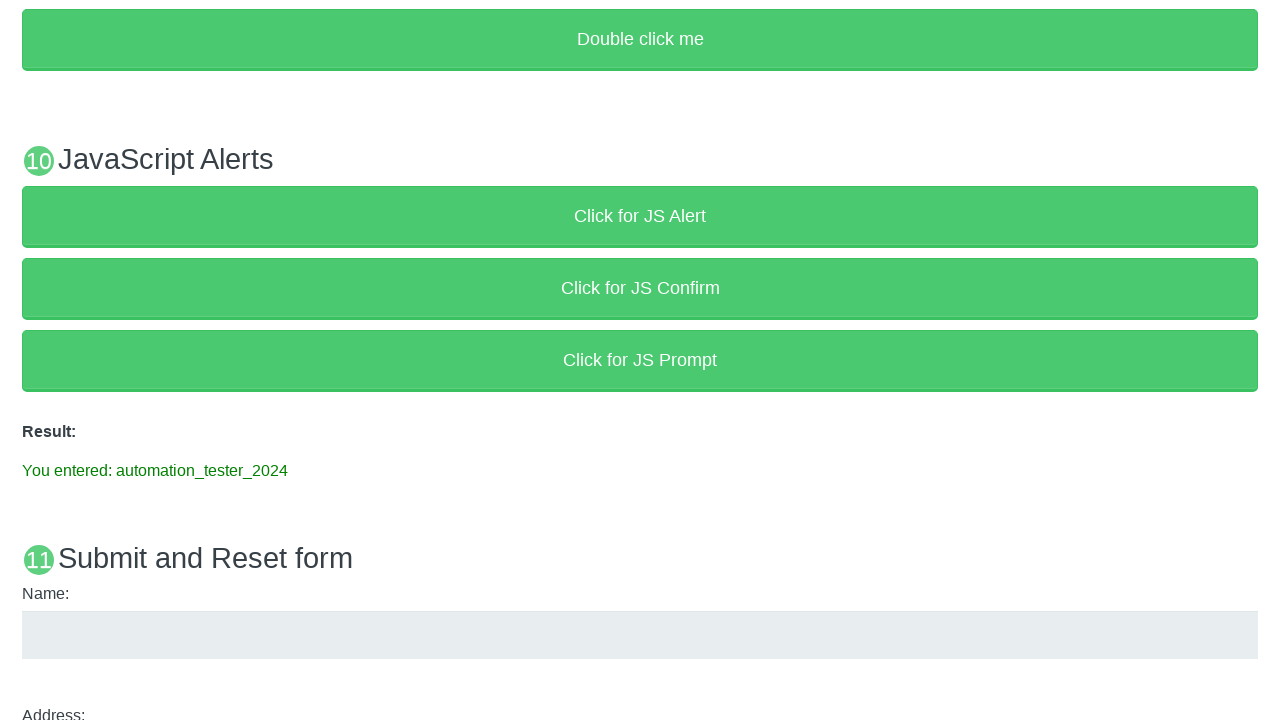

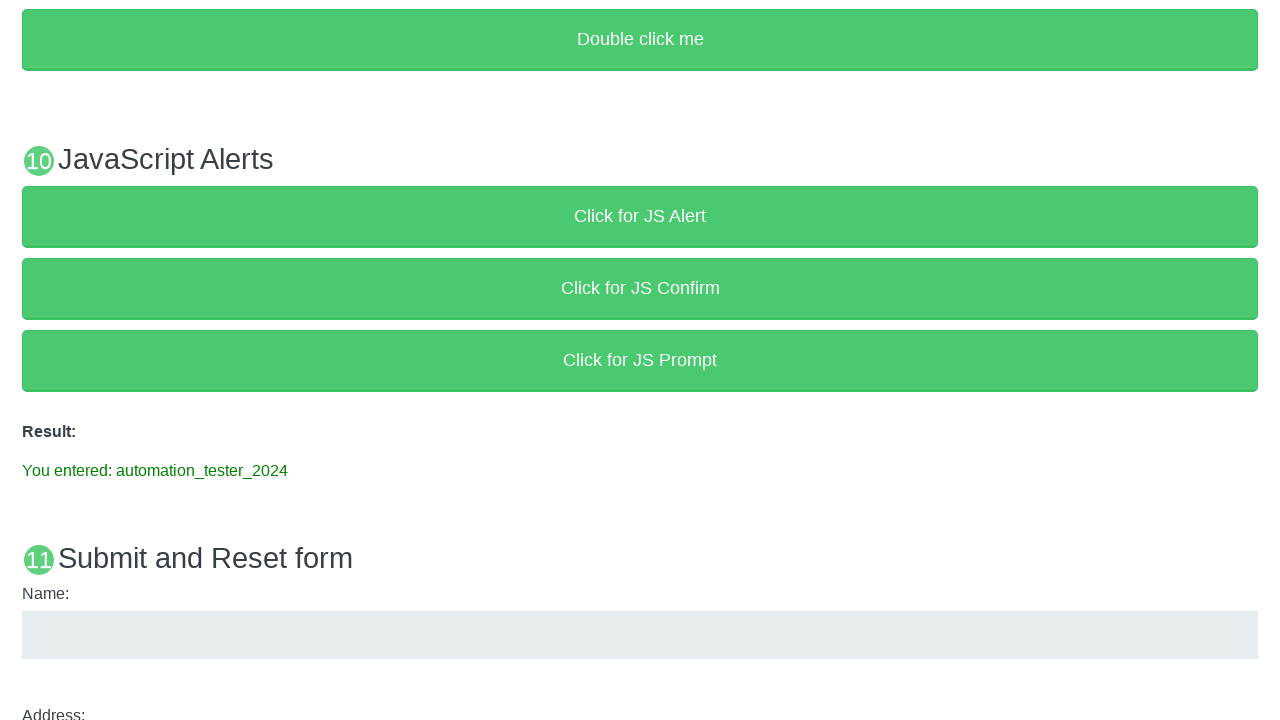